Tests drag and drop functionality on jQuery UI demo page by dragging an element from source to destination within an iframe

Starting URL: https://jqueryui.com/droppable/

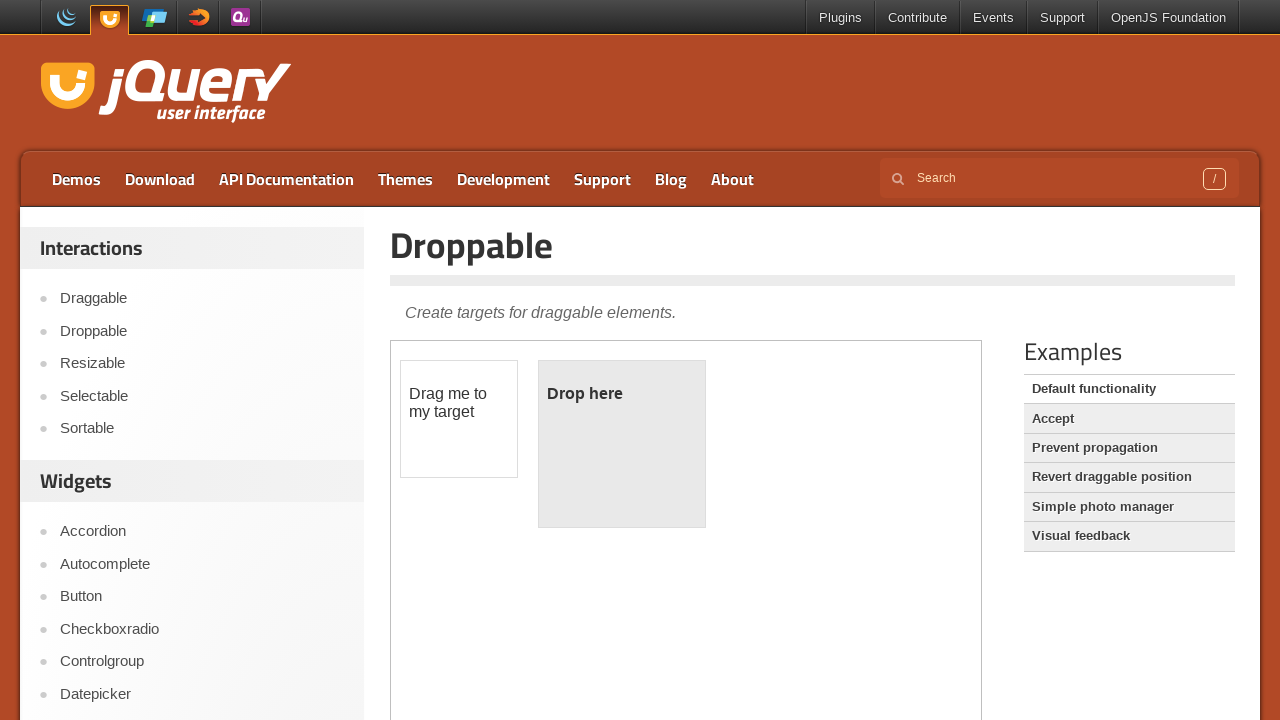

Navigated to jQuery UI droppable demo page
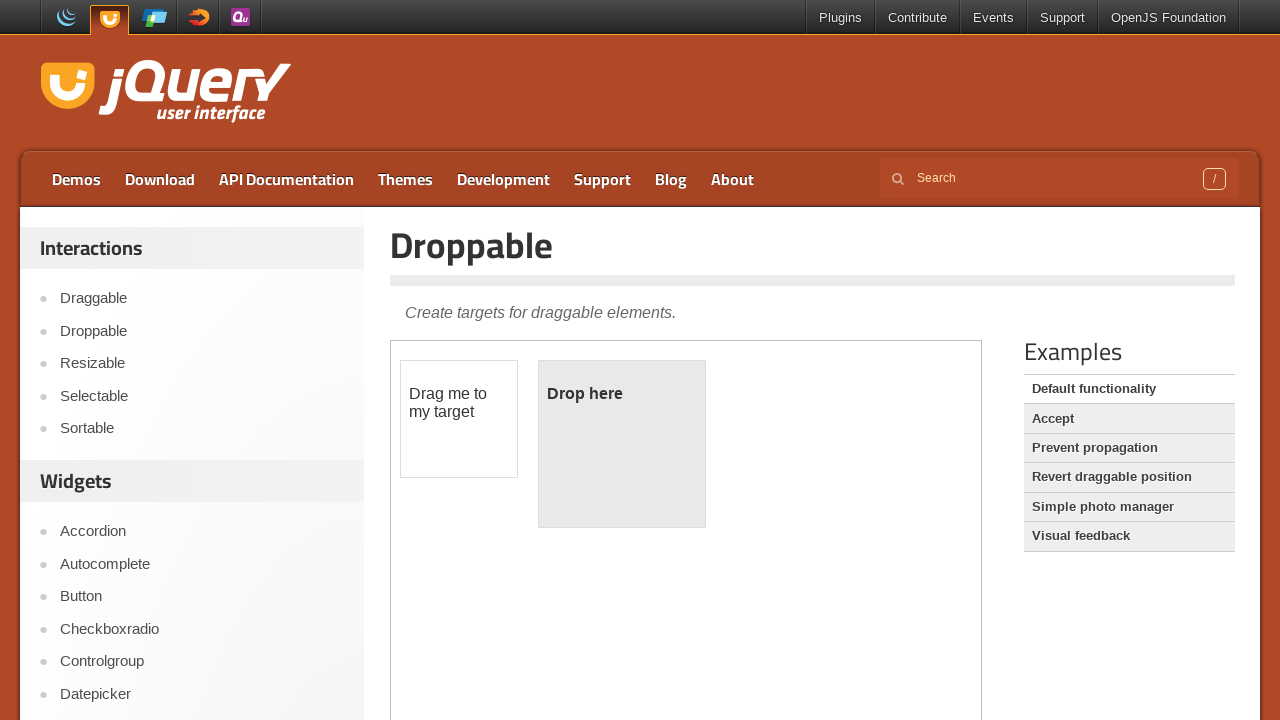

Located the demo iframe
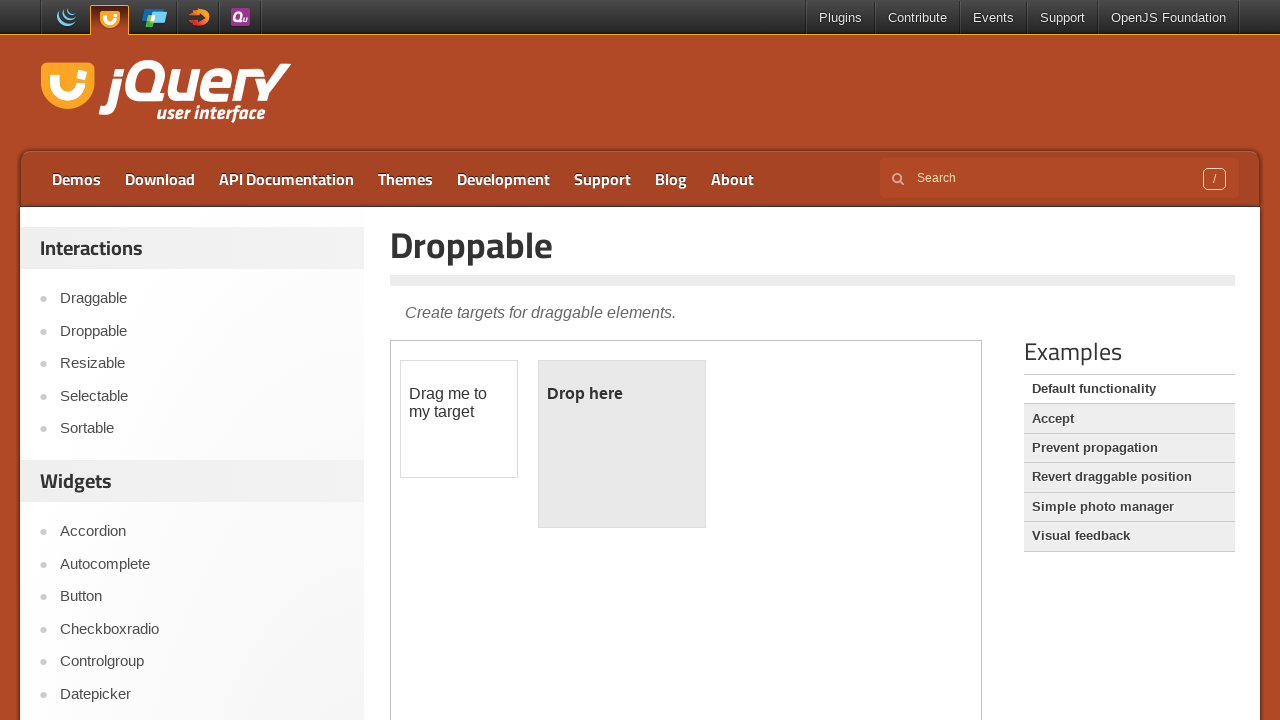

Located the draggable source element
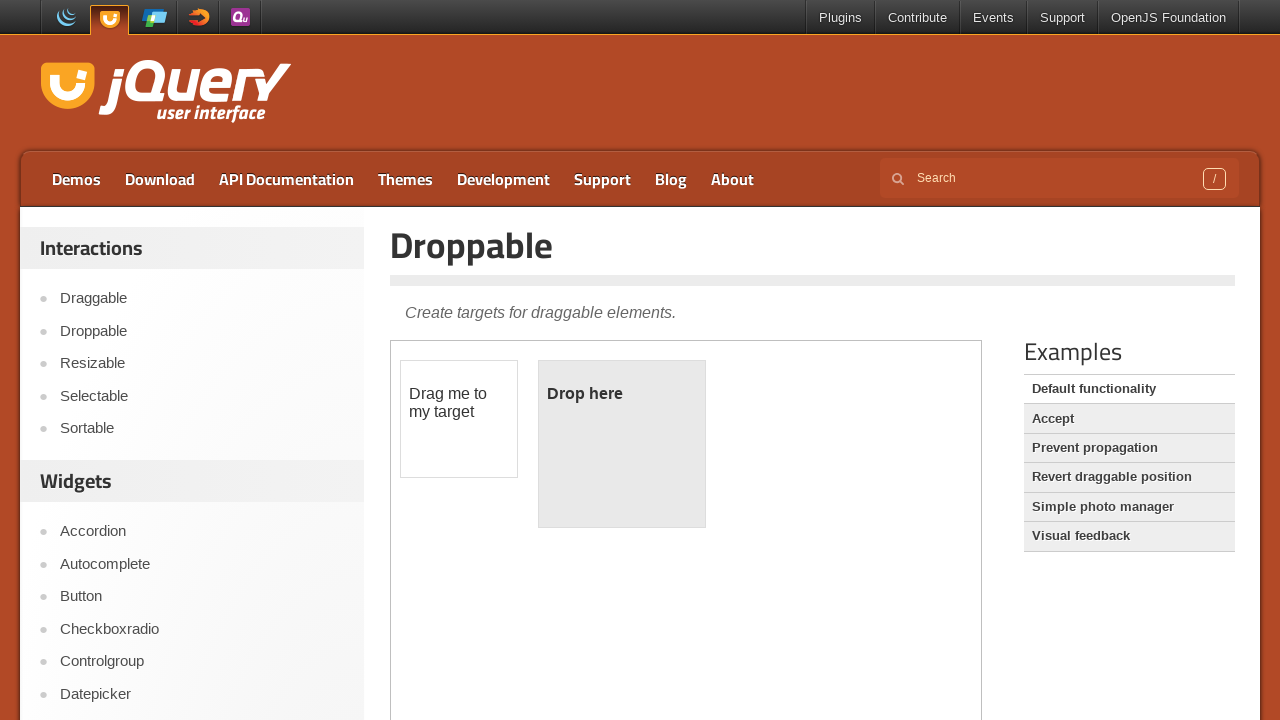

Located the droppable destination element
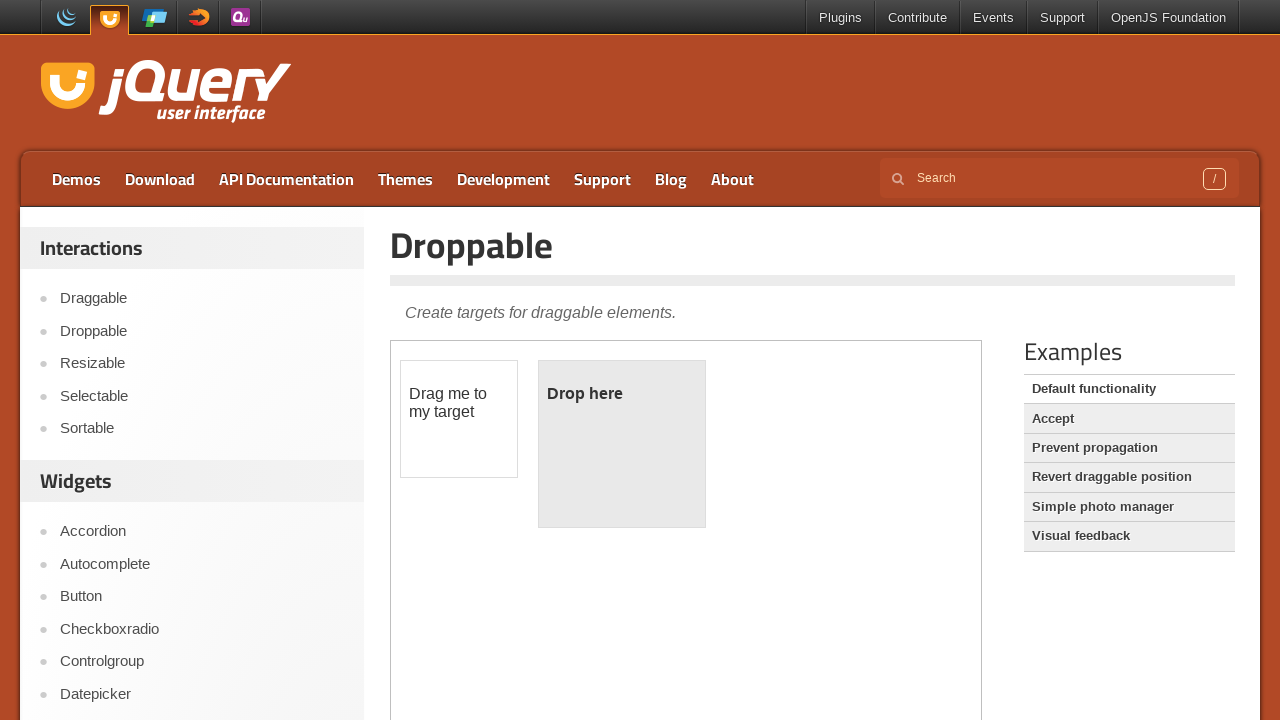

Dragged the source element to the destination element at (622, 444)
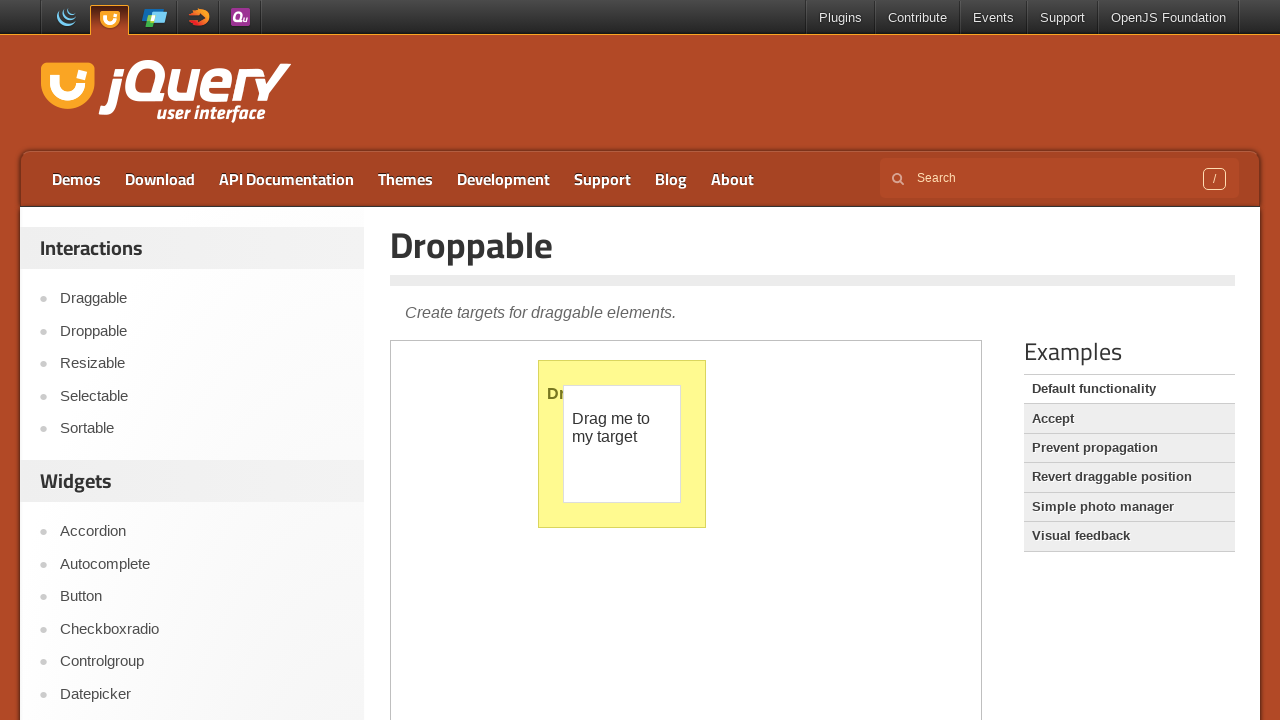

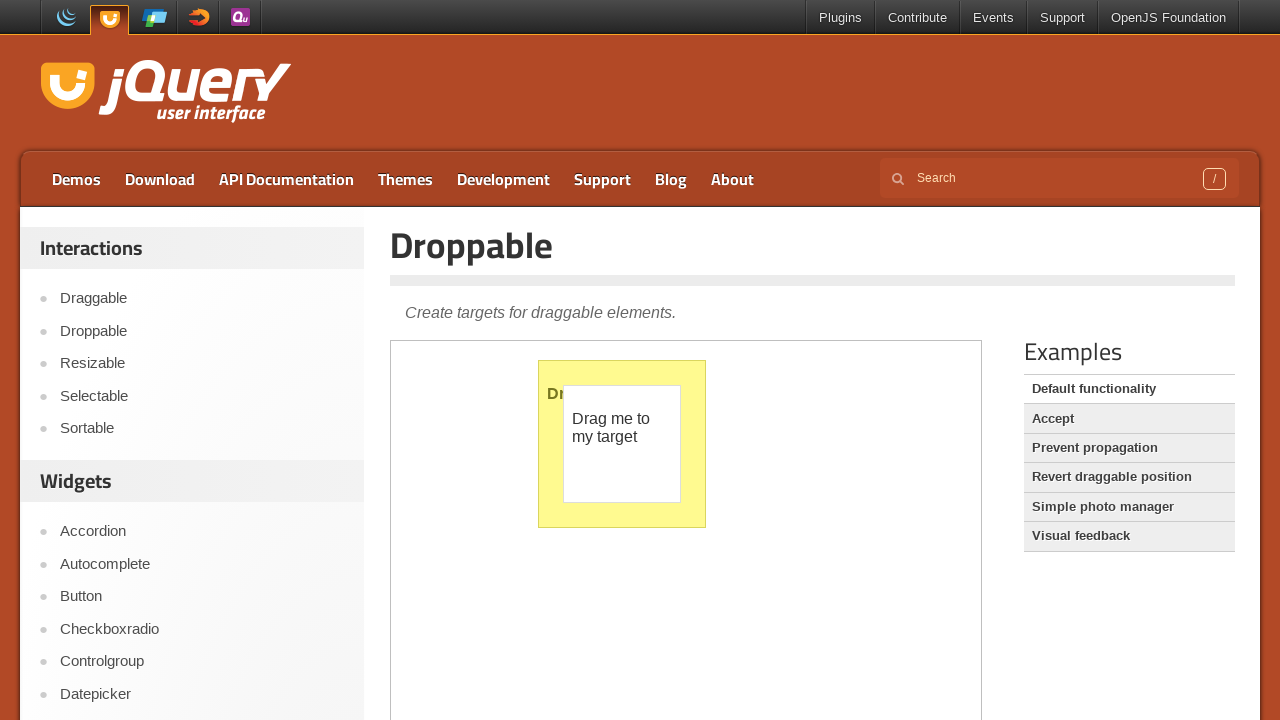